Tests finding the Mathematica language entry by browsing to letter M and locating the entry by Brenton Bostick

Starting URL: http://www.99-bottles-of-beer.net/

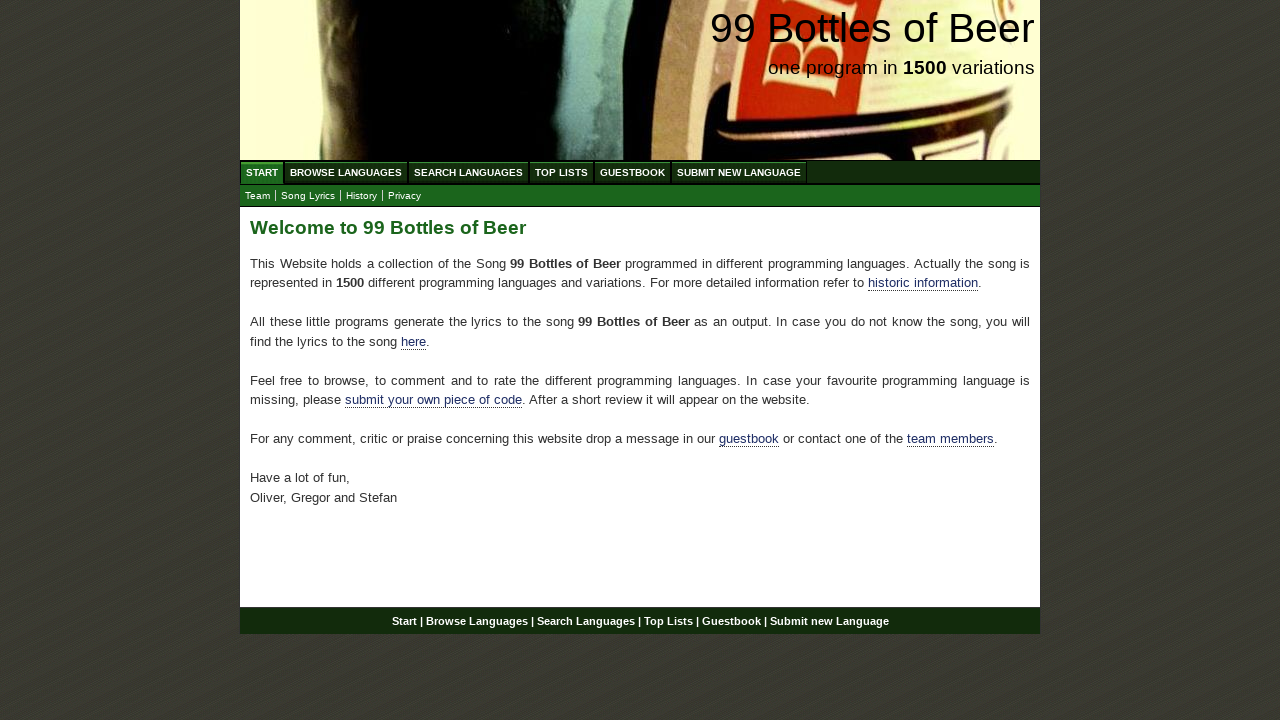

Clicked on Browse Languages menu at (346, 172) on xpath=//ul[@id='menu']//a[@href='/abc.html']
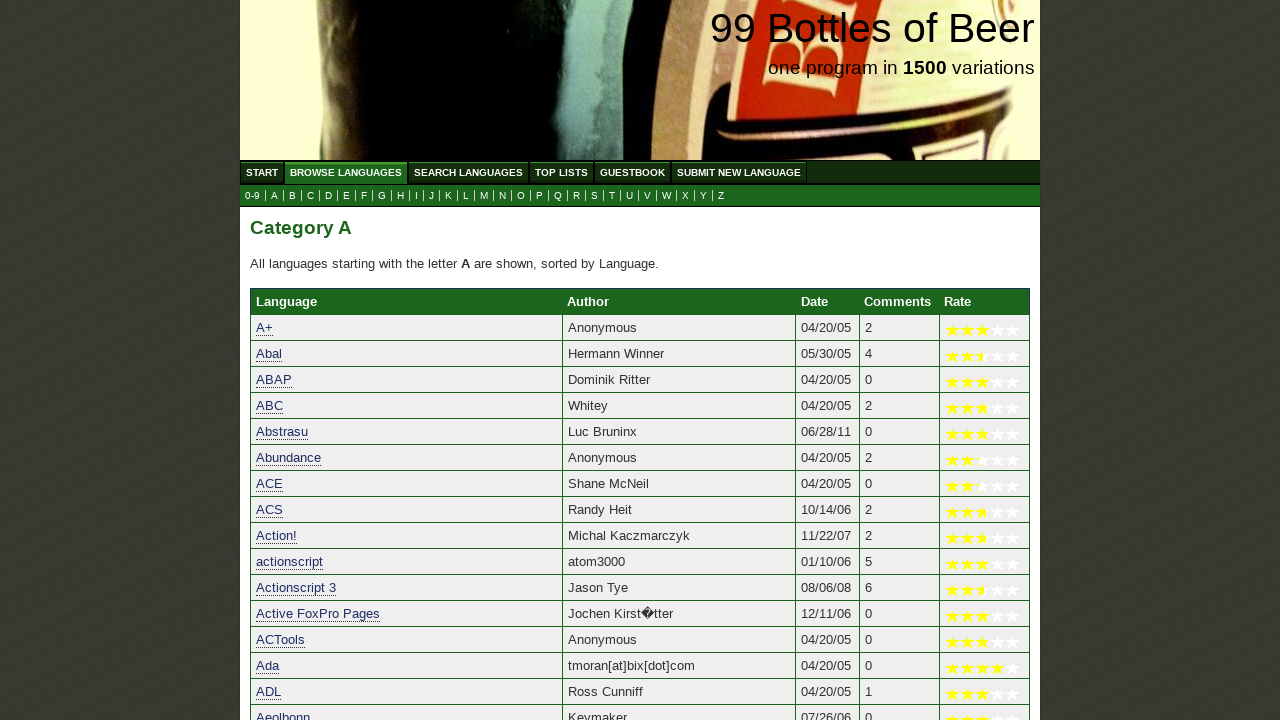

Clicked on letter M to navigate to M languages at (484, 196) on xpath=//a[@href='m.html']
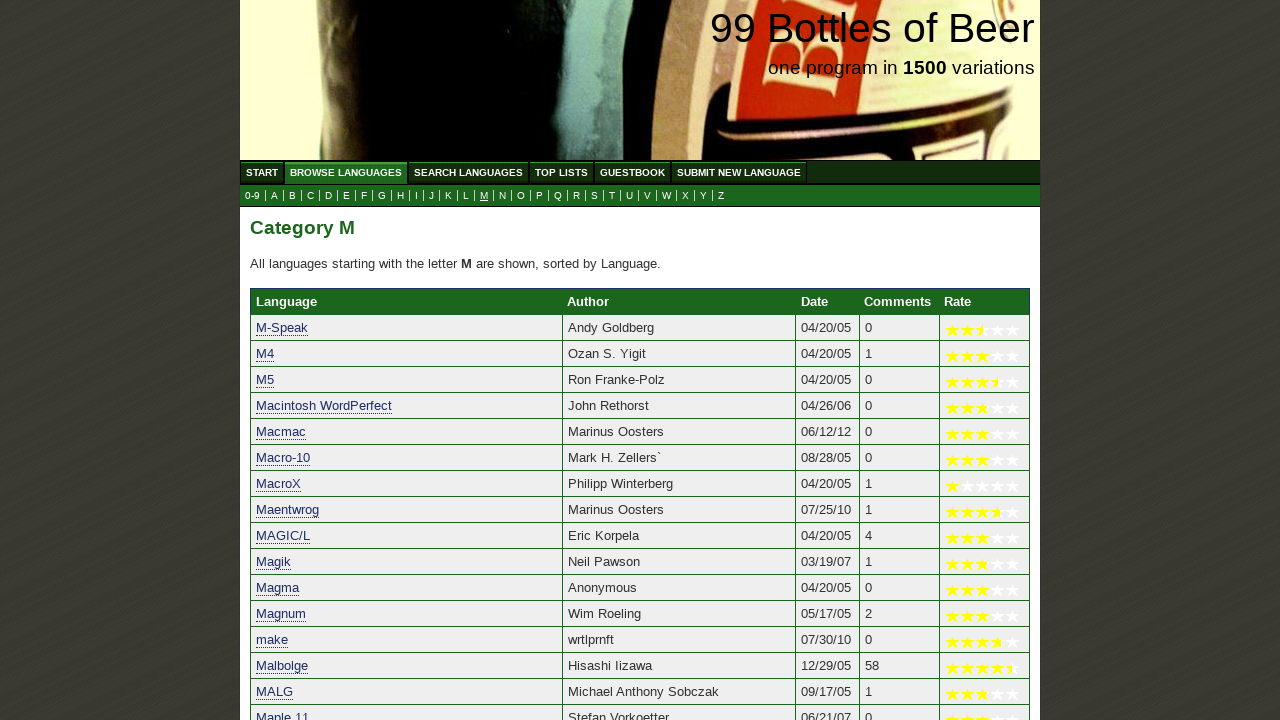

Mathematica entry by Brenton Bostick loaded and visible
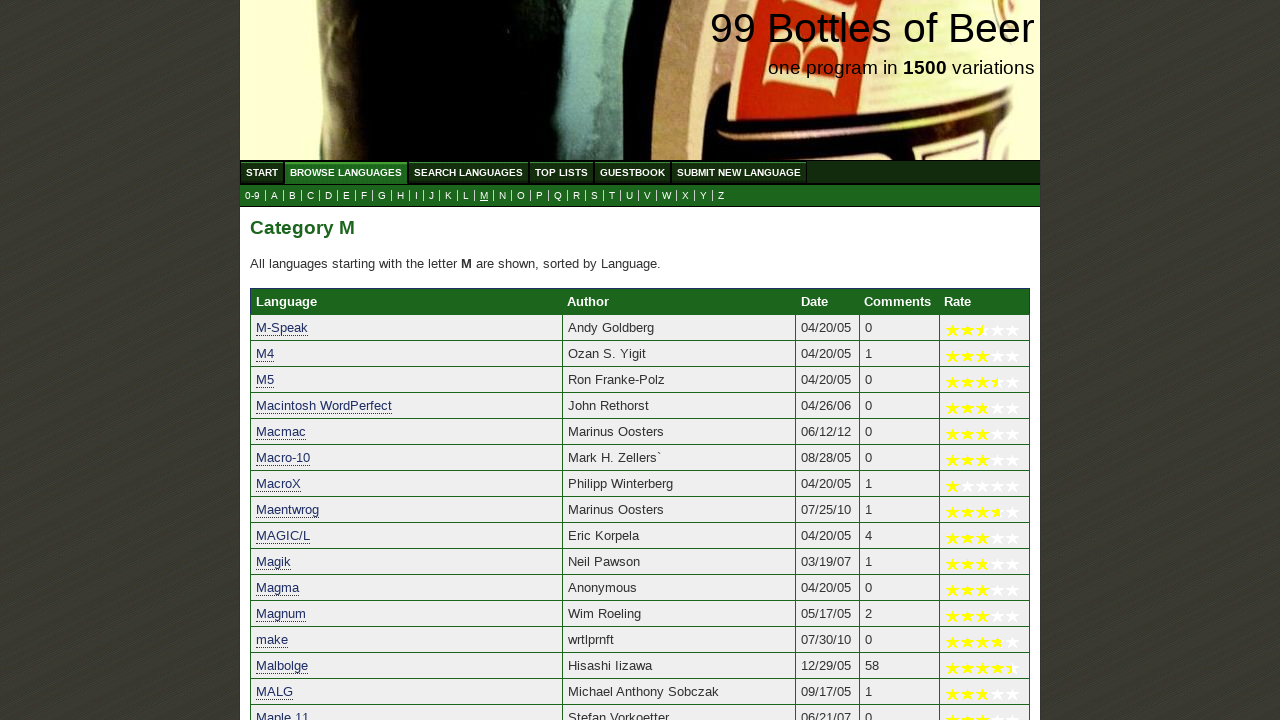

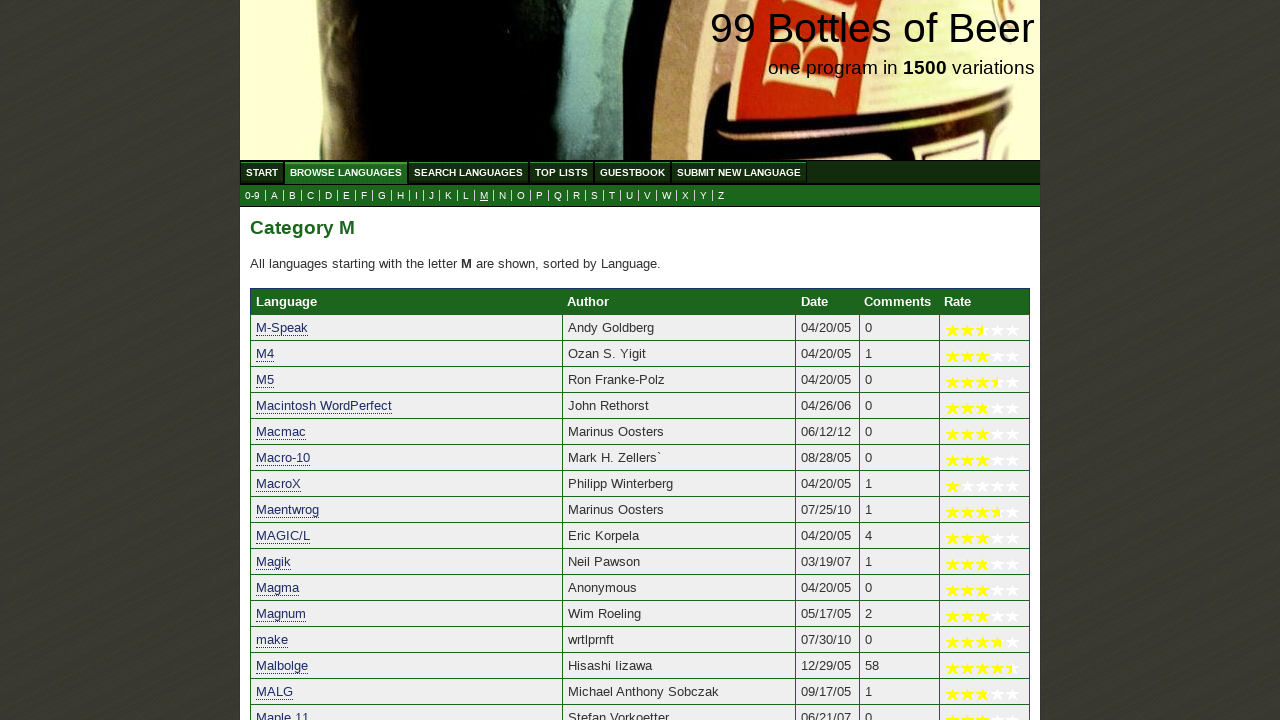